Tests dynamic controls page by verifying a textbox is initially disabled, clicking the Enable button, waiting for the textbox to become enabled, and verifying the success message appears.

Starting URL: https://the-internet.herokuapp.com/dynamic_controls

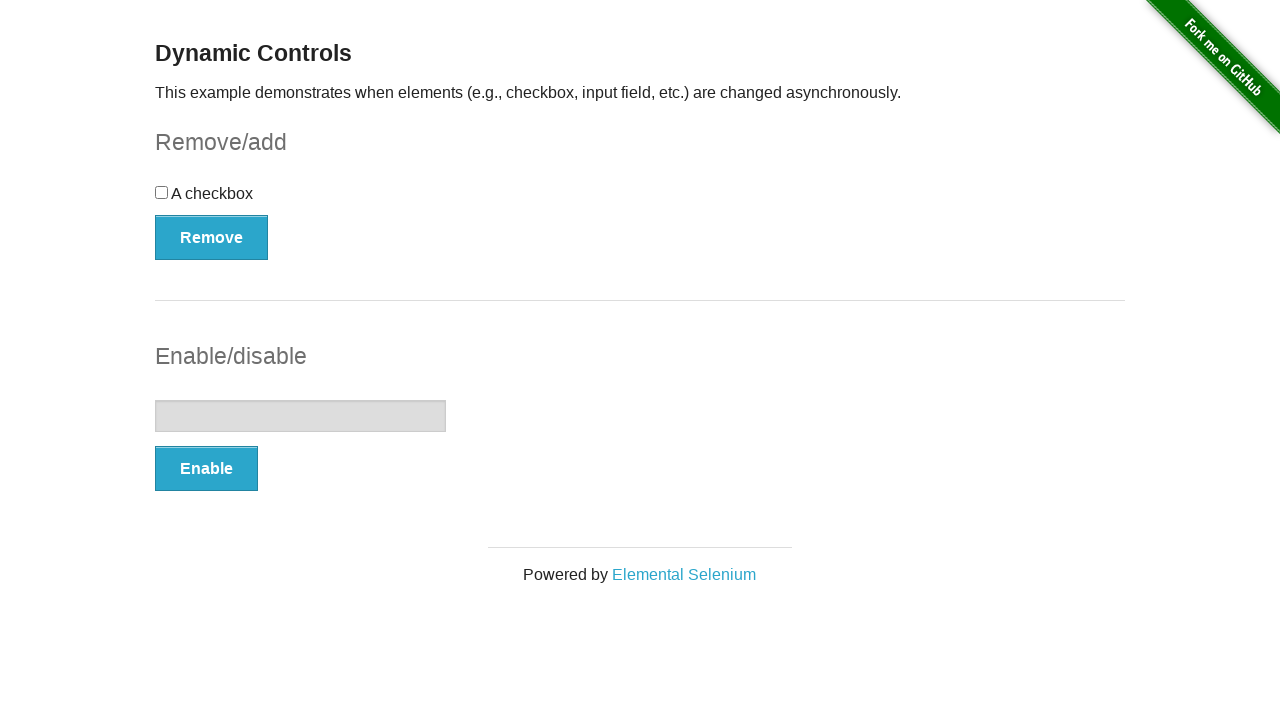

Verified textbox is initially disabled
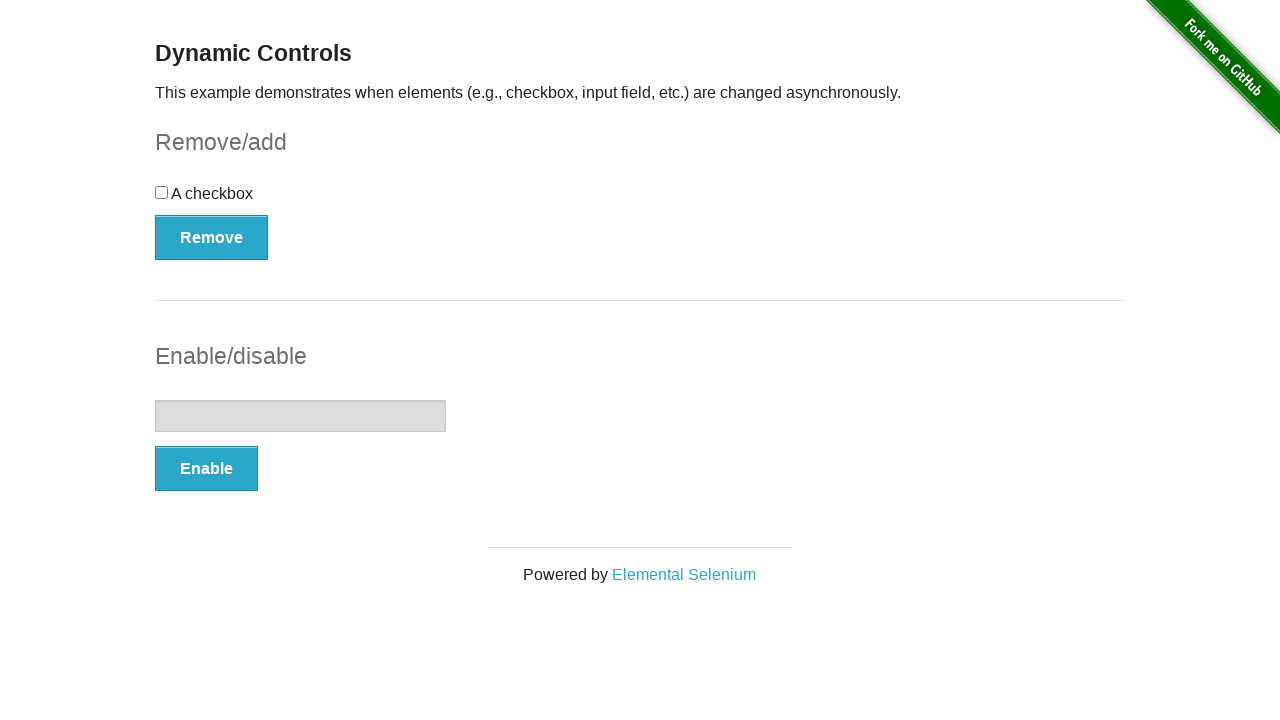

Clicked the Enable button at (206, 469) on button:text('Enable')
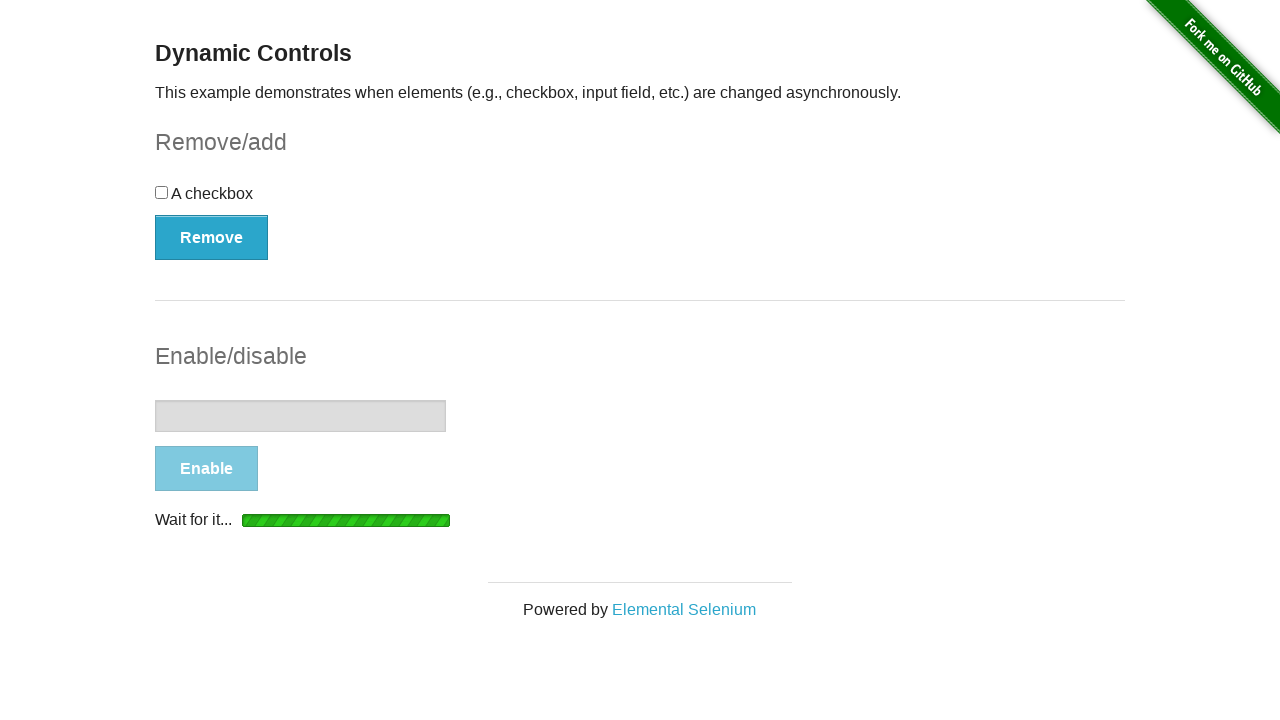

Textbox became enabled after clicking Enable button
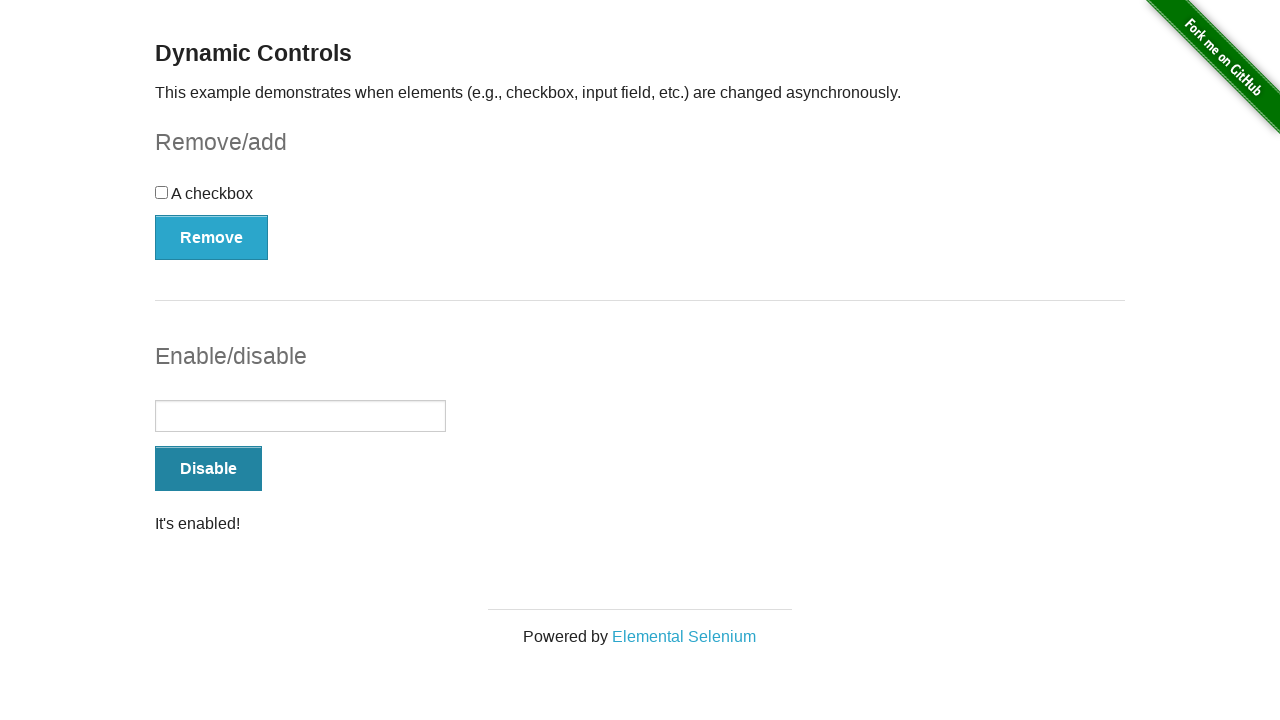

Success message element loaded
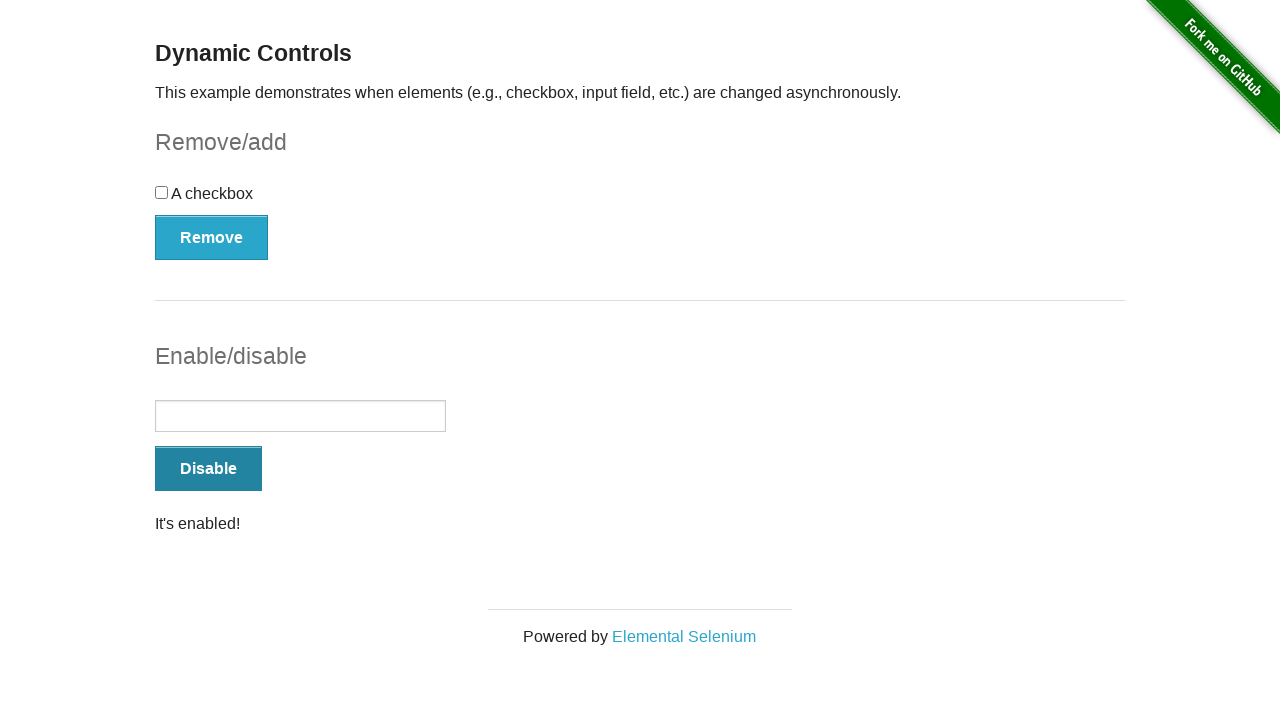

Verified success message is visible
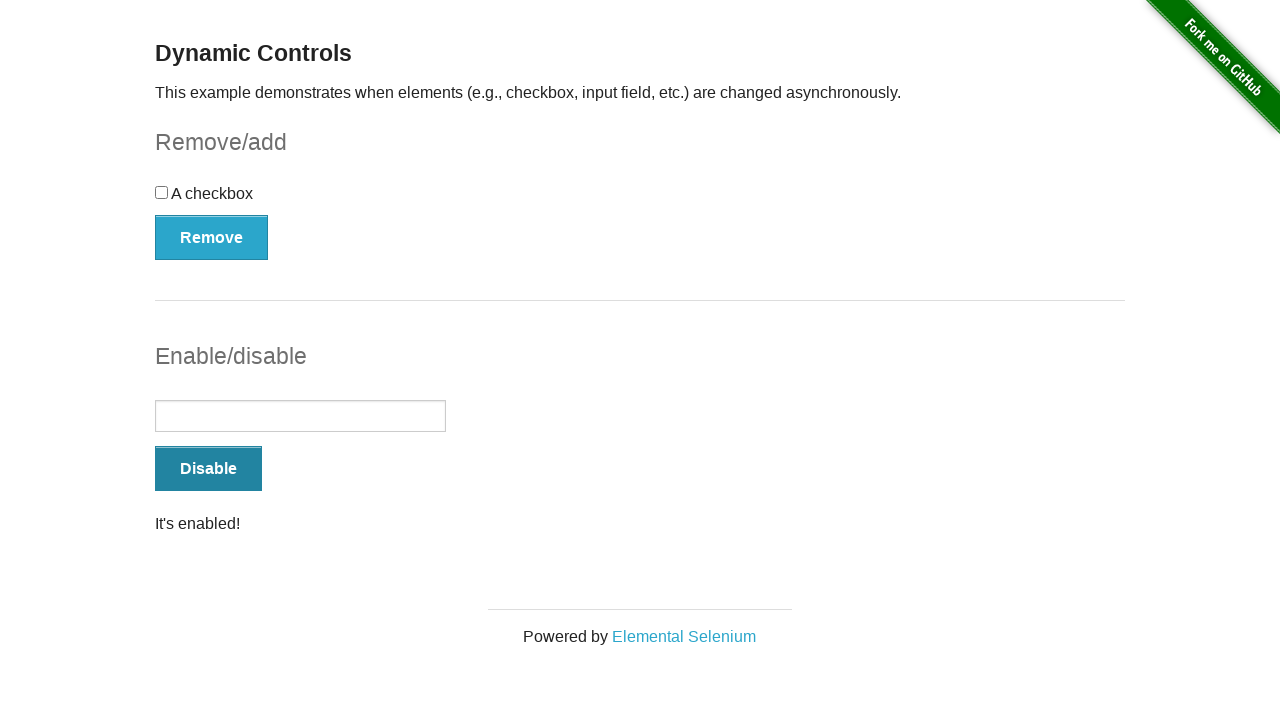

Verified success message contains 'It's enabled!'
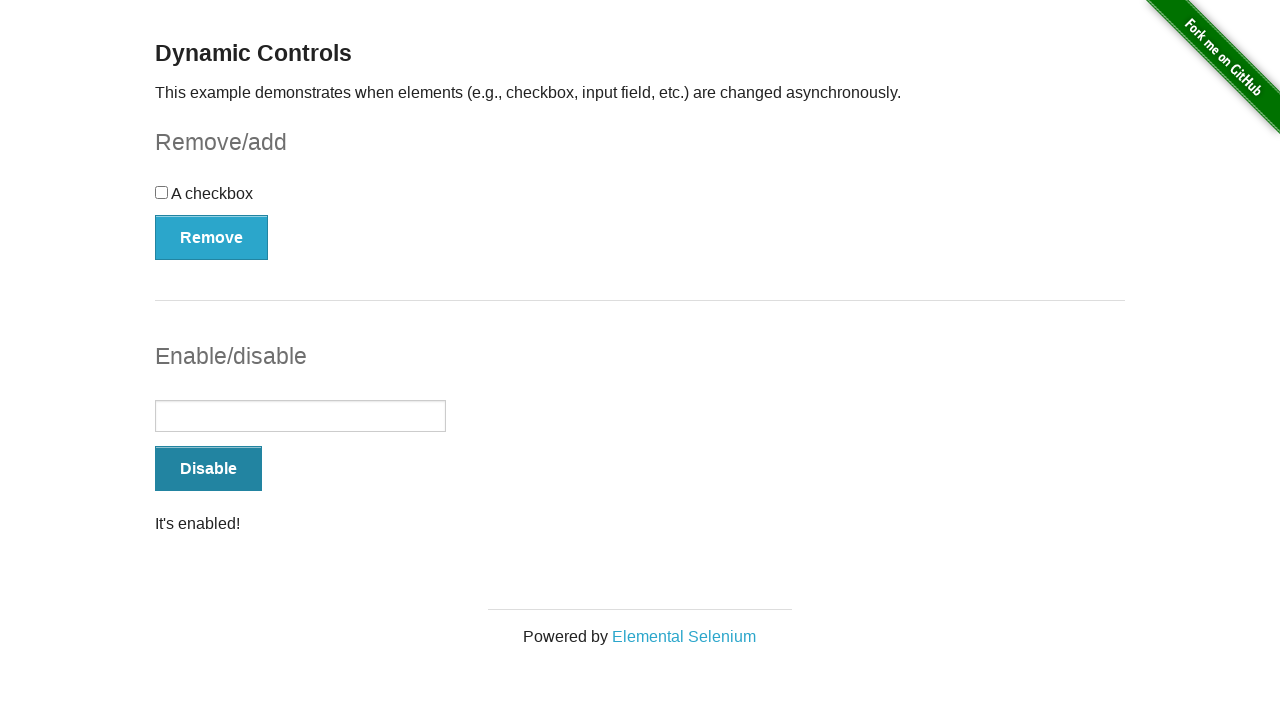

Verified textbox is now enabled
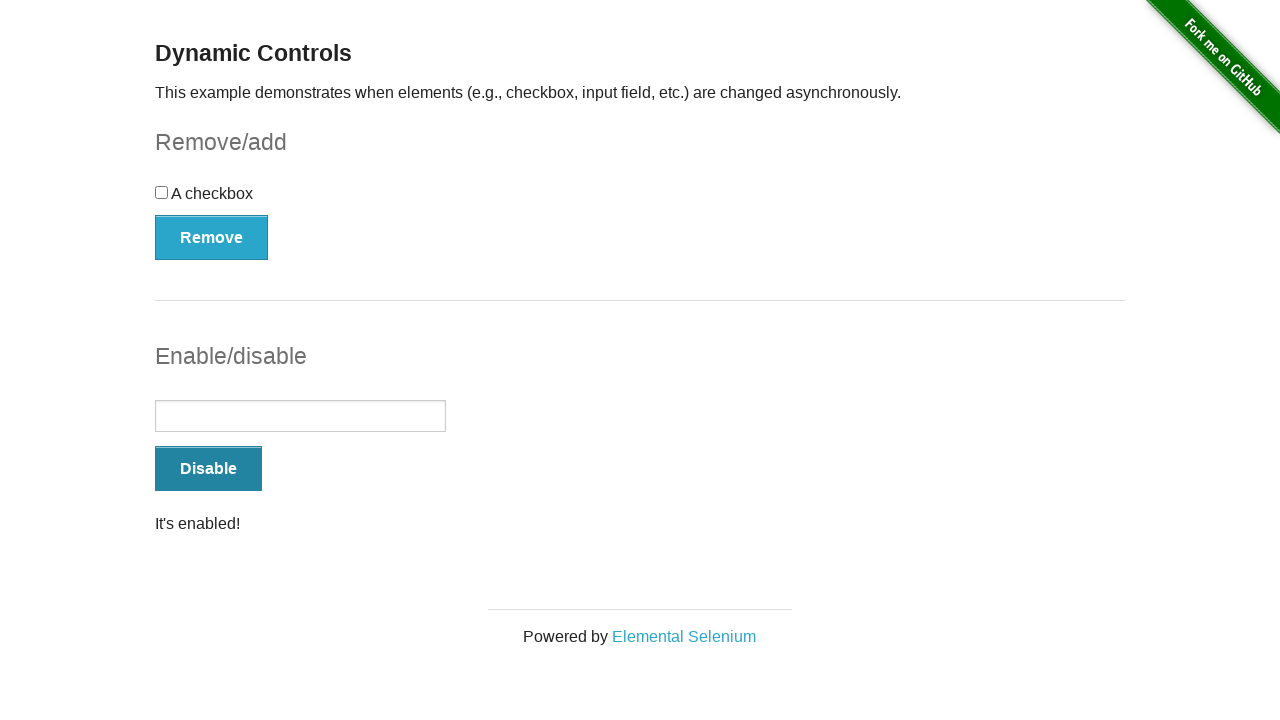

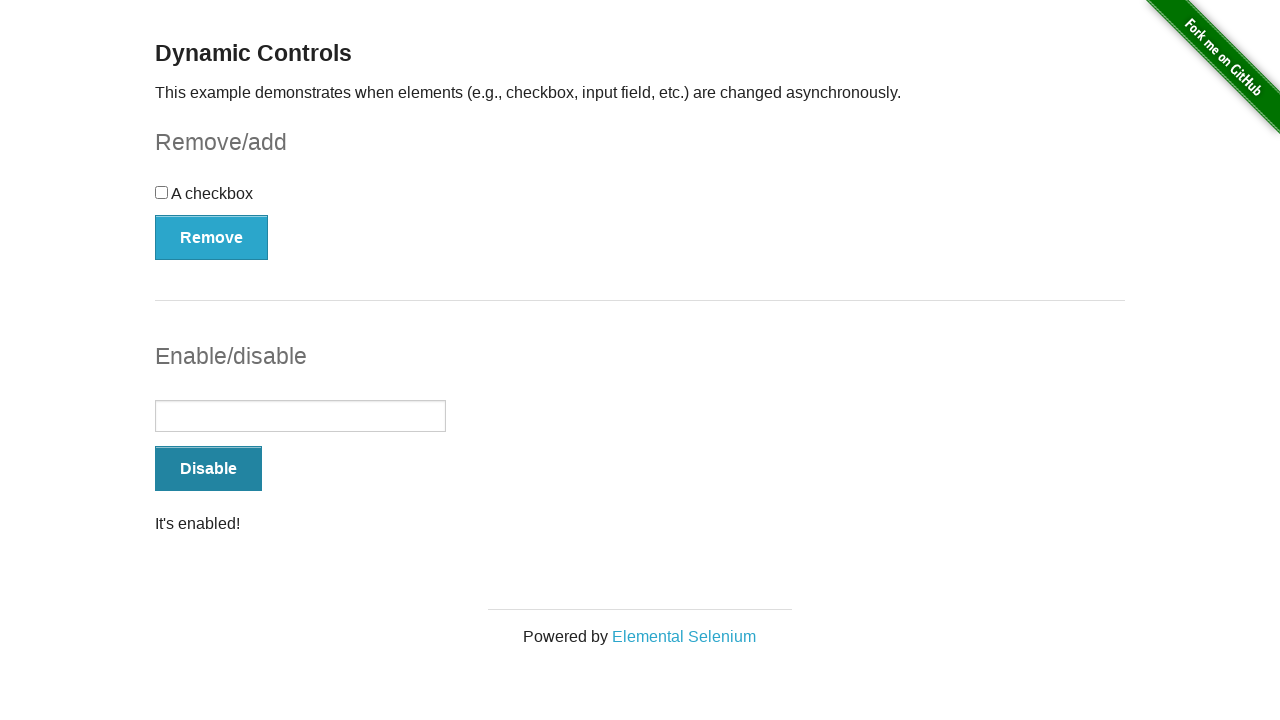